Tests search functionality on a sidebar navigation by typing a search query and clicking the search button

Starting URL: https://floower.bitbucket.io/pages/index.html

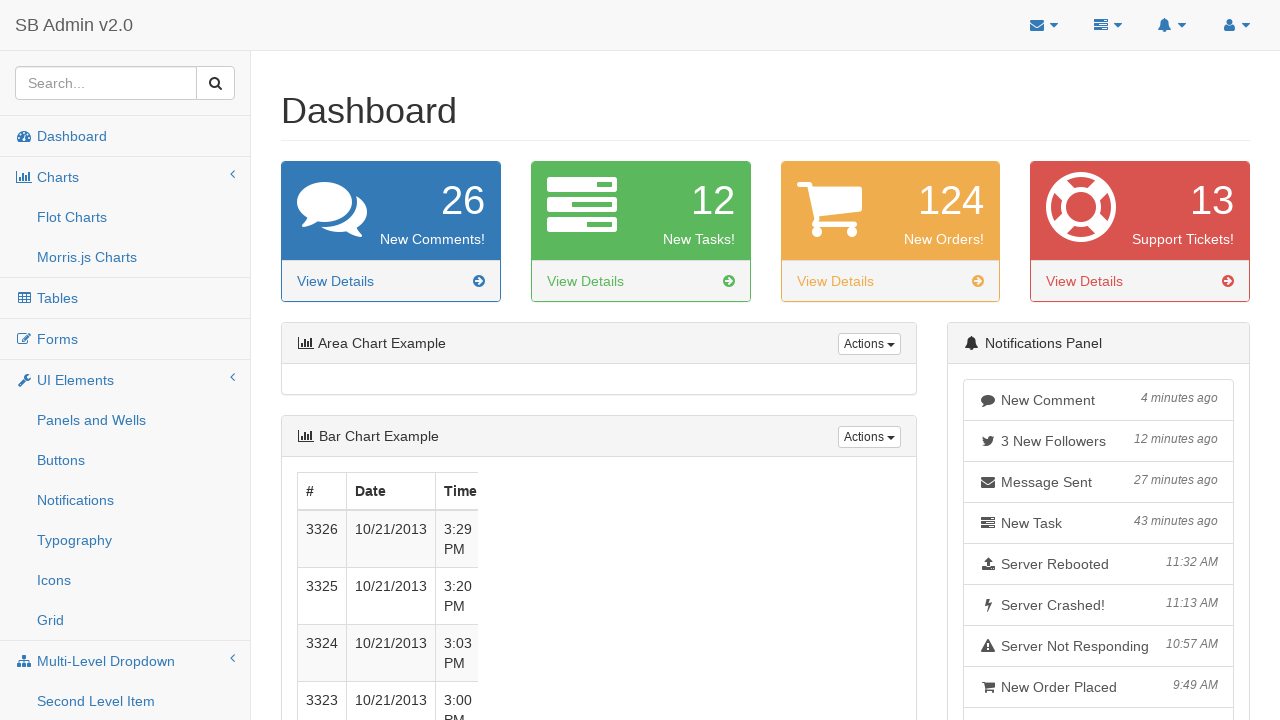

Typed search query 'wtfwtf' into sidebar search input on //html/body/div[@id='wrapper']/nav[contains(@class, 'navbar navbar-default navba
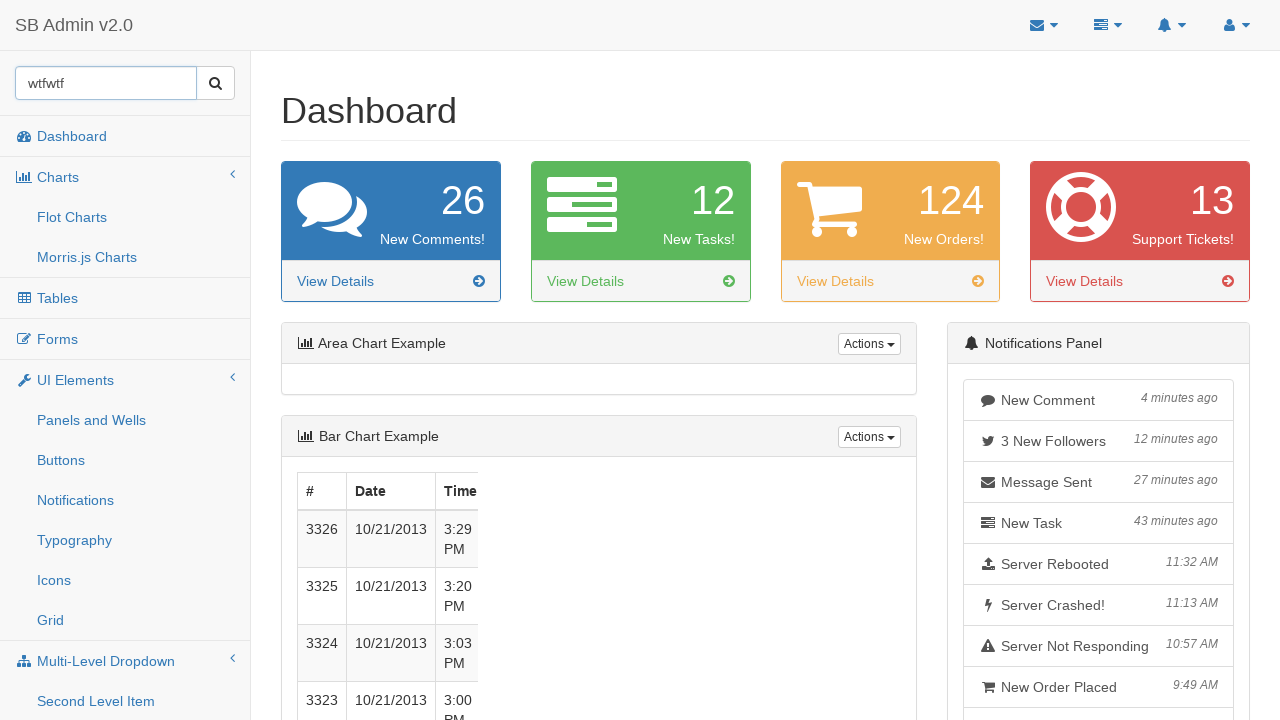

Clicked search button to execute search query at (216, 83) on xpath=//html/body/div[@id='wrapper']/nav[contains(@class, 'navbar navbar-default
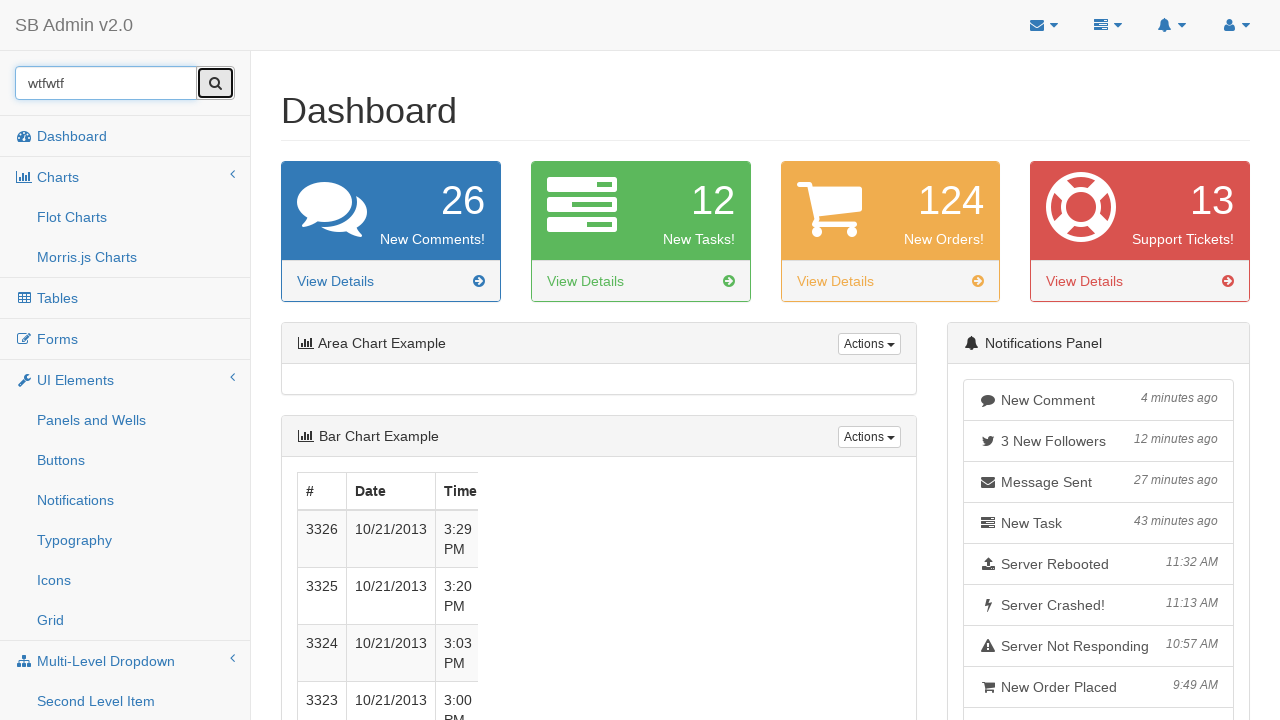

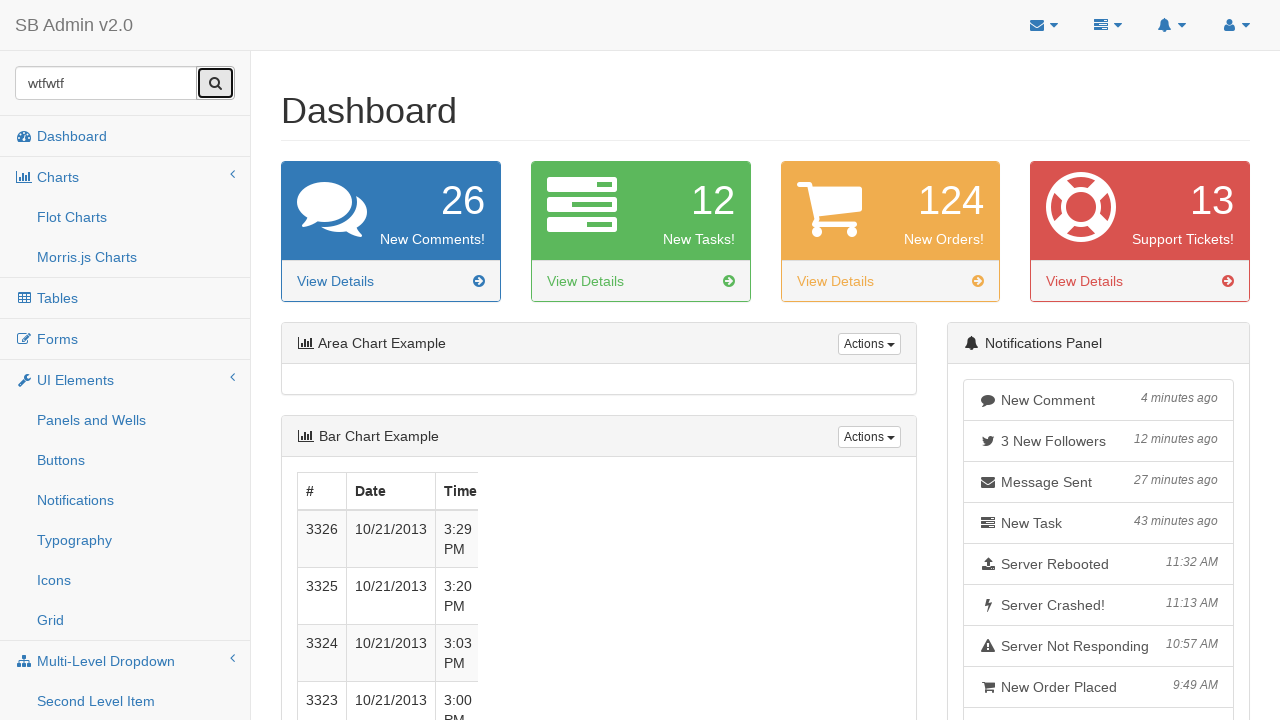